Tests that the back button works correctly with filter navigation

Starting URL: https://demo.playwright.dev/todomvc

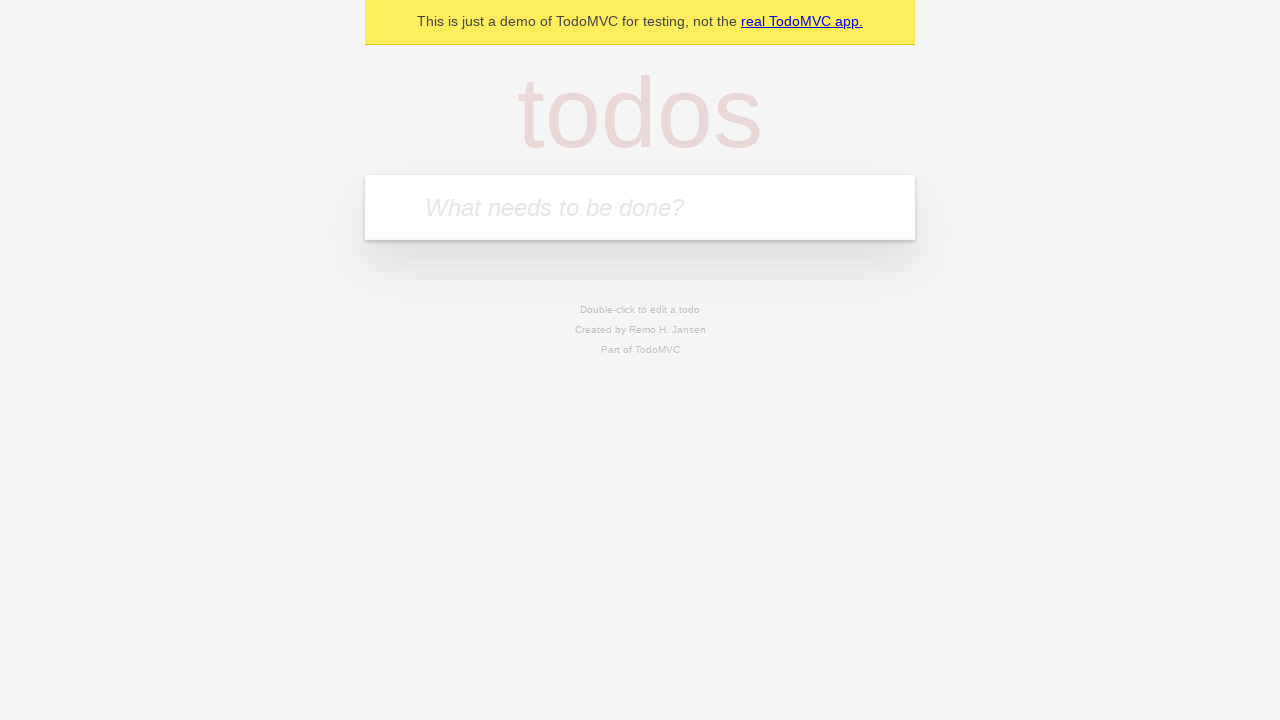

Filled new todo input with 'buy some cheese' on .new-todo
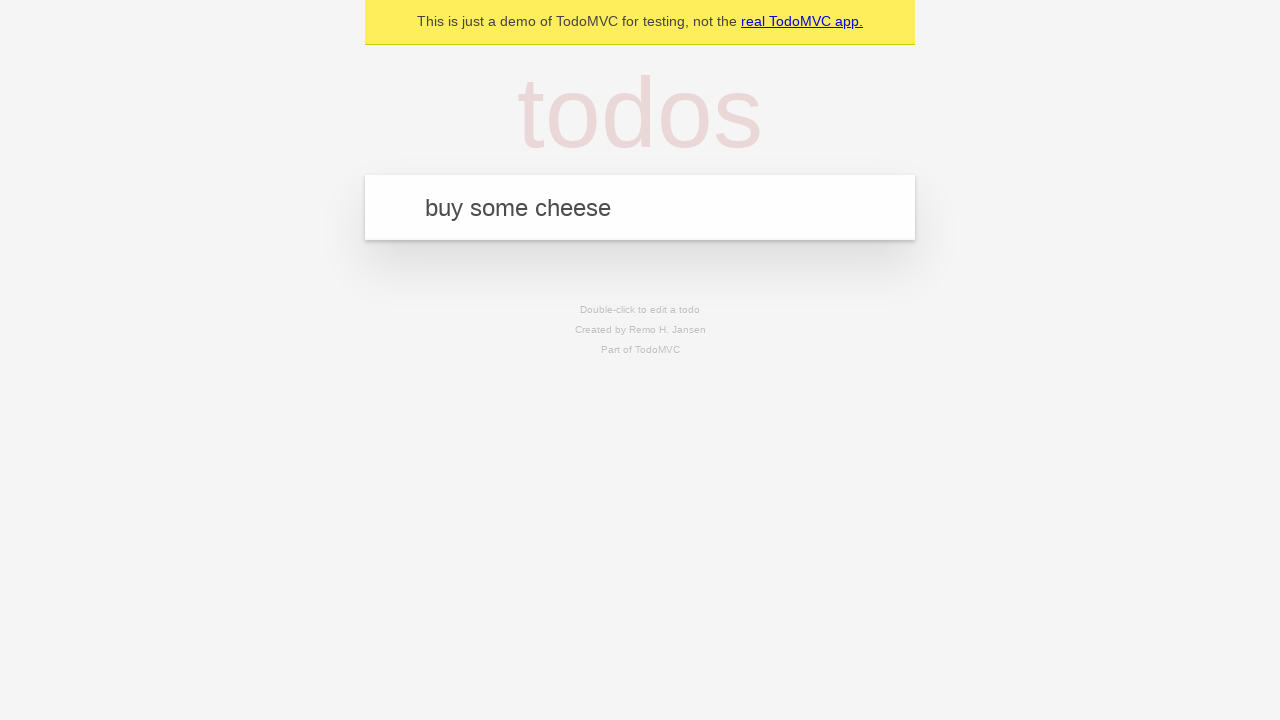

Pressed Enter to create first todo on .new-todo
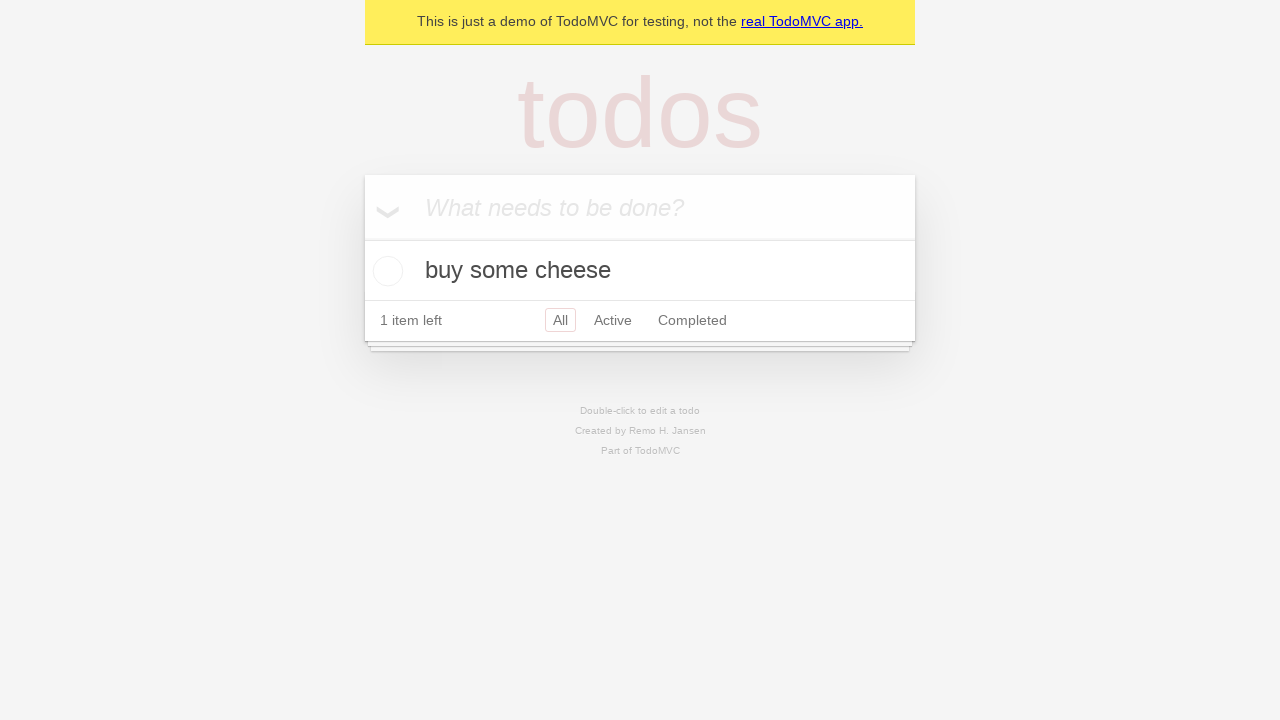

Filled new todo input with 'feed the cat' on .new-todo
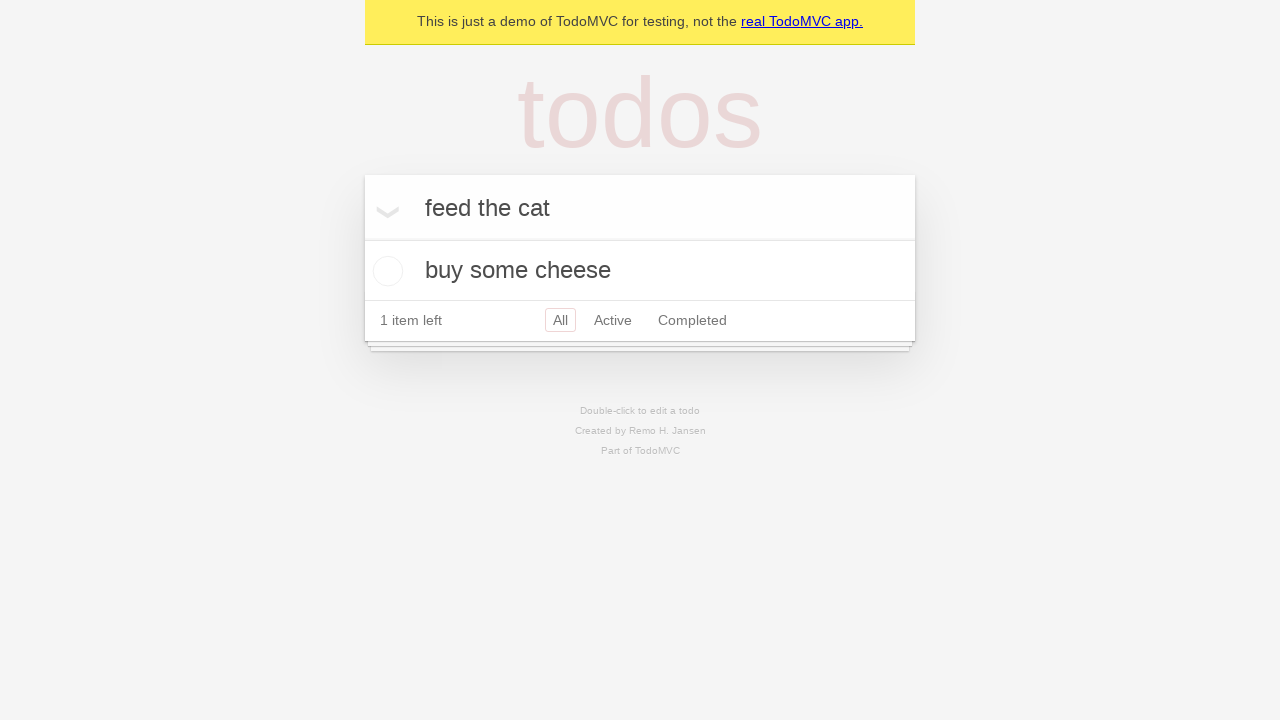

Pressed Enter to create second todo on .new-todo
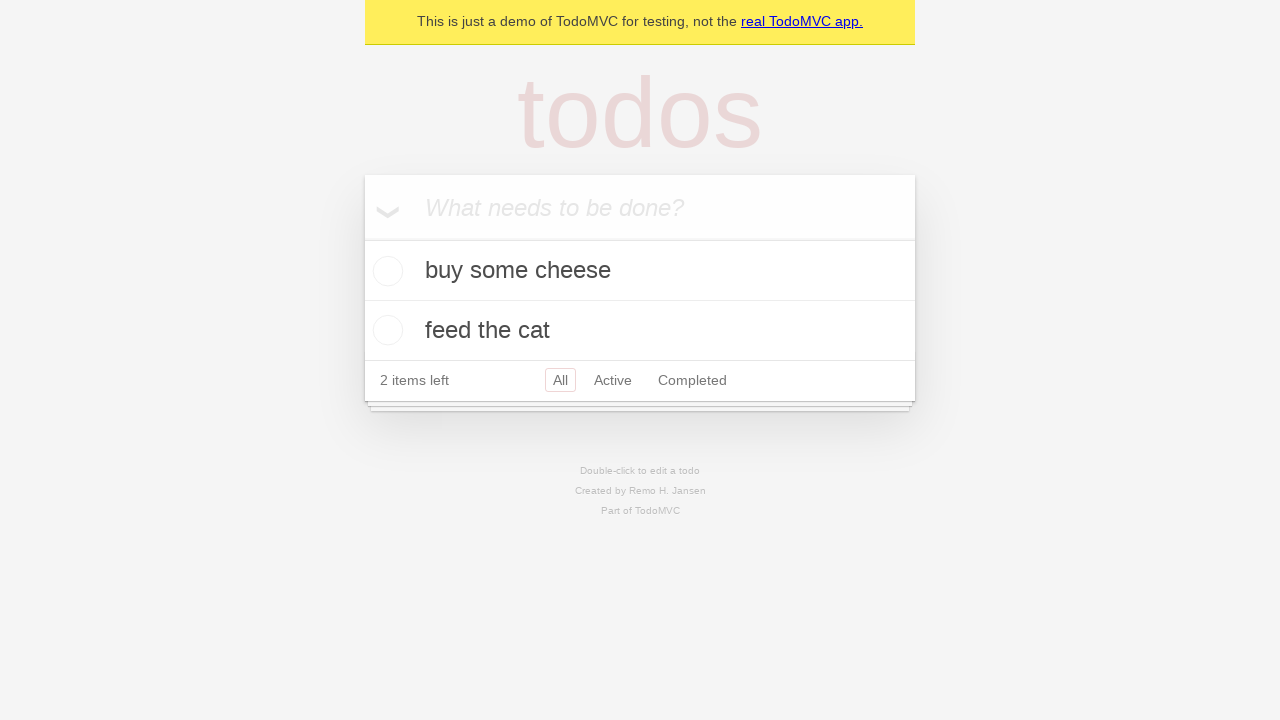

Filled new todo input with 'book a doctors appointment' on .new-todo
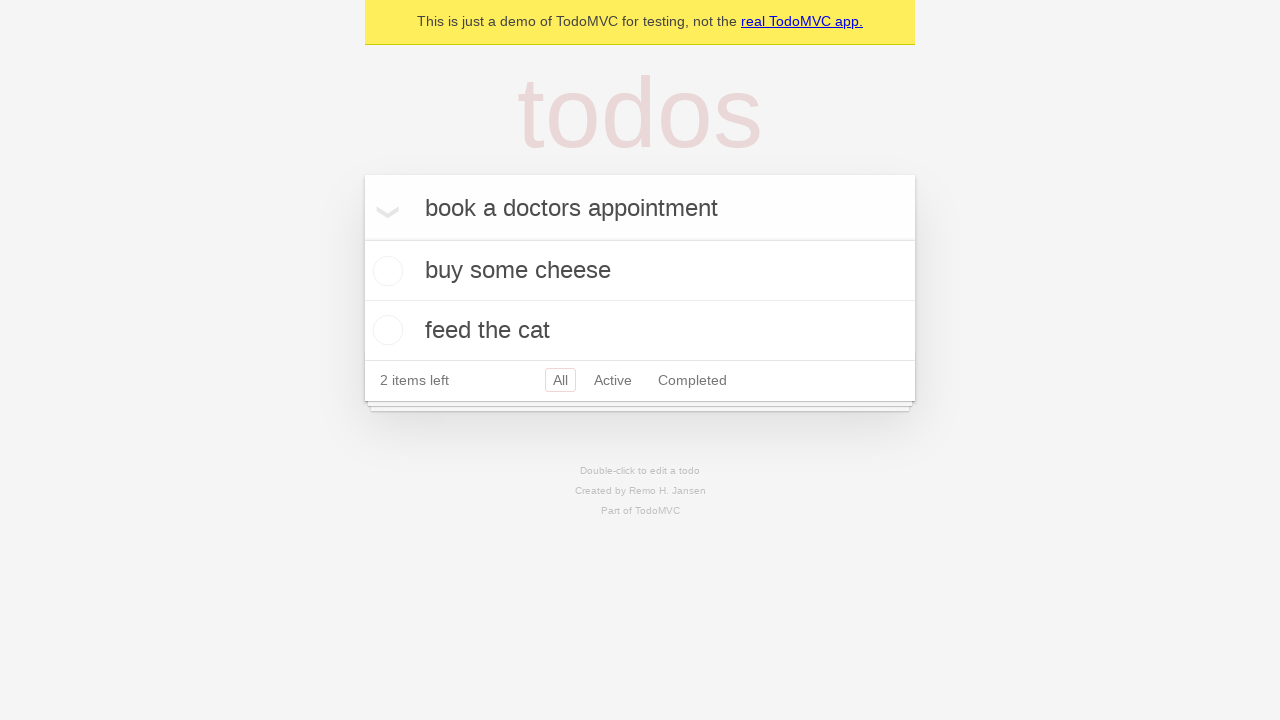

Pressed Enter to create third todo on .new-todo
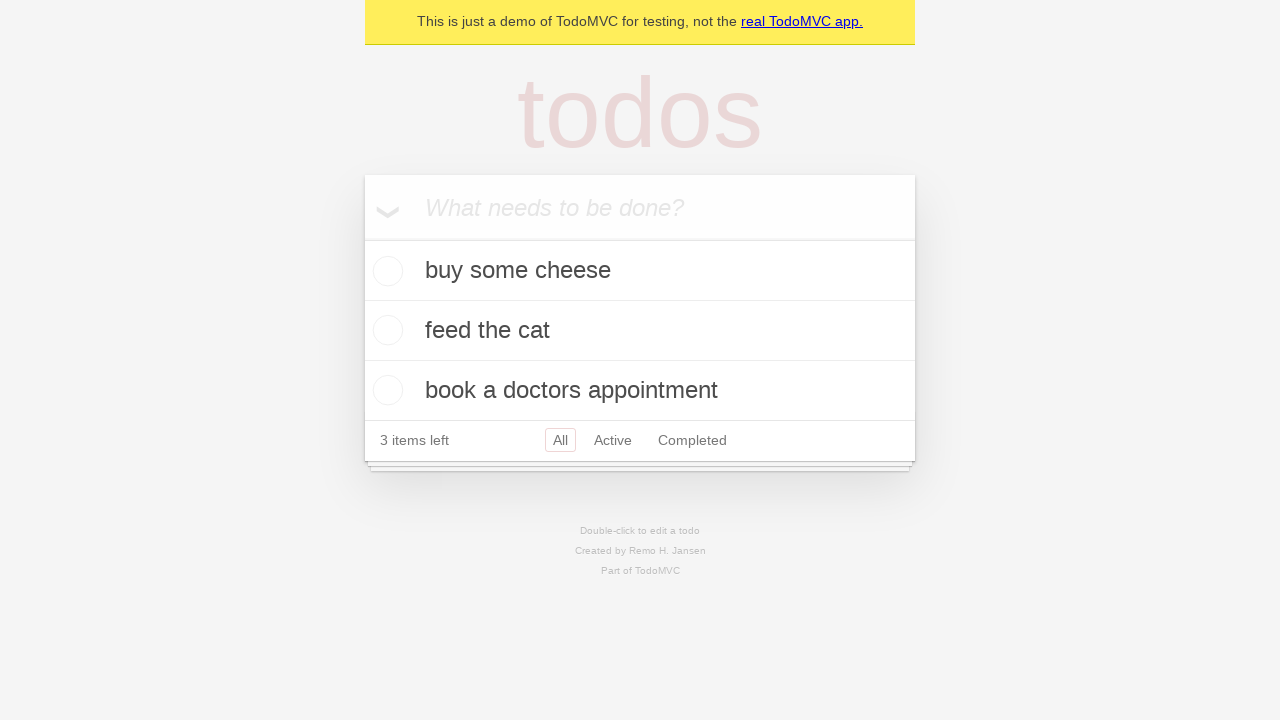

Waited for all 3 todos to load in todo list
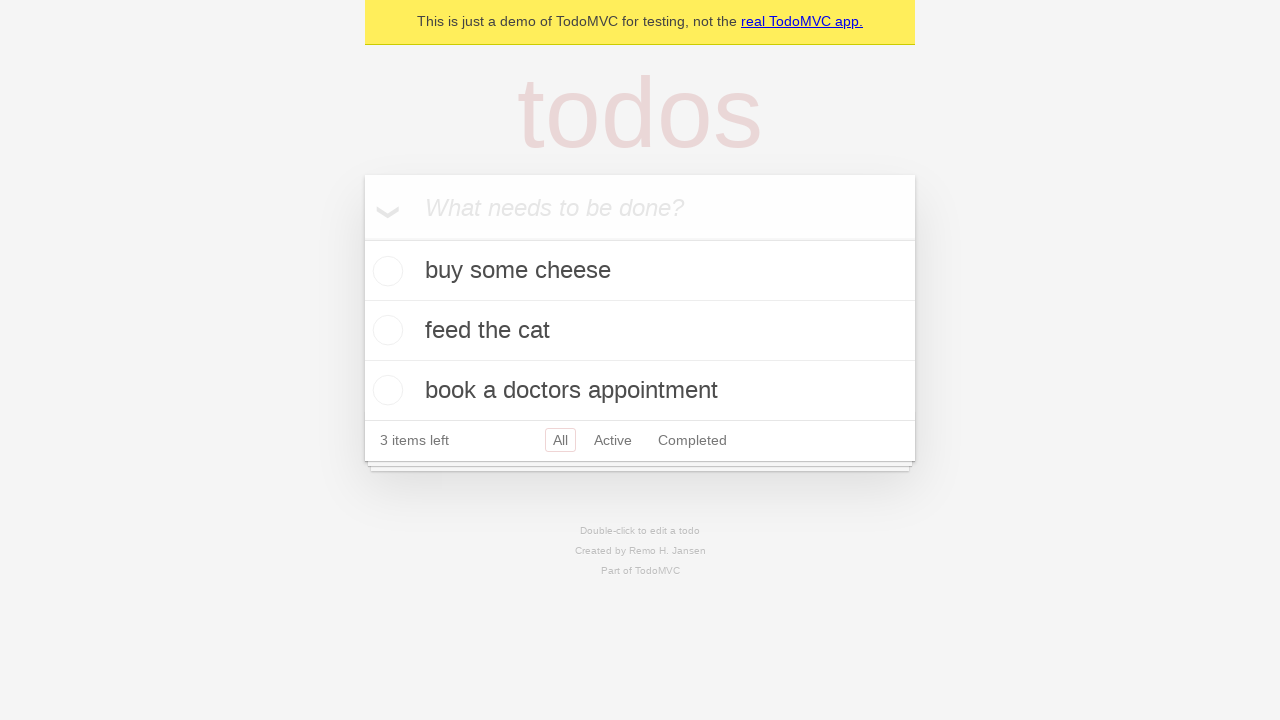

Checked the second todo item as completed at (385, 330) on .todo-list li .toggle >> nth=1
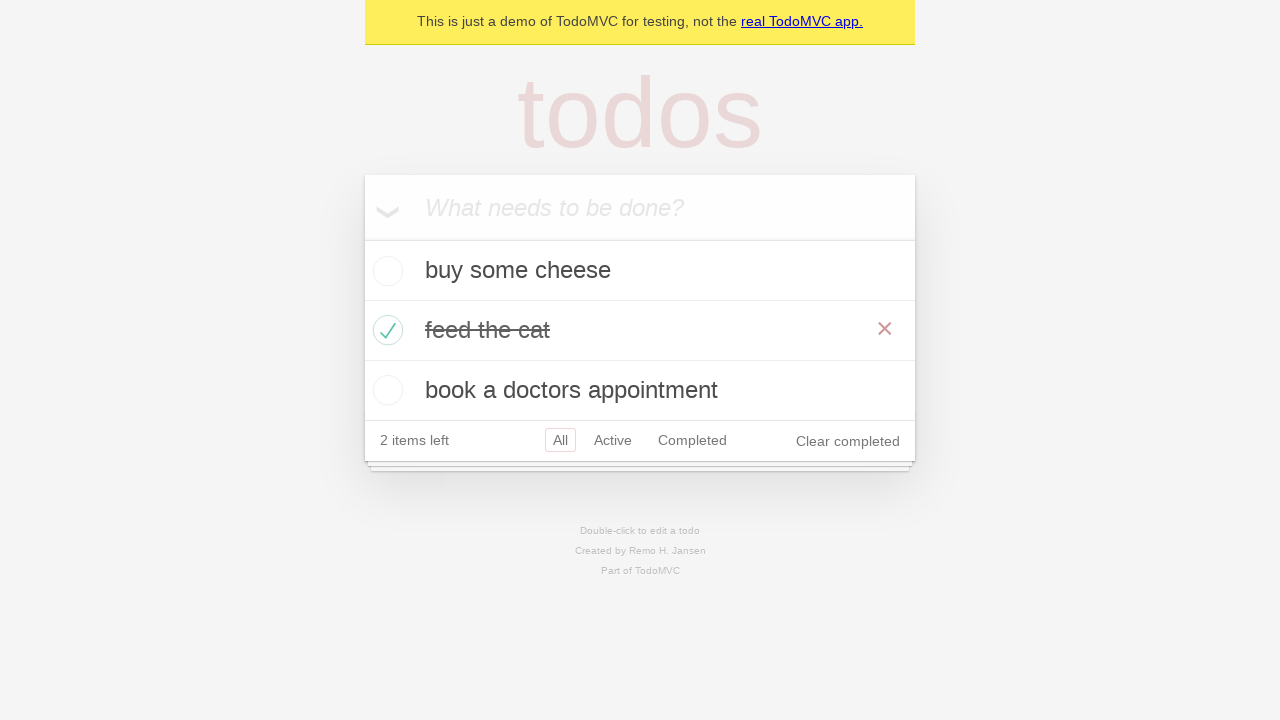

Clicked All filter to show all todos at (560, 440) on .filters >> text=All
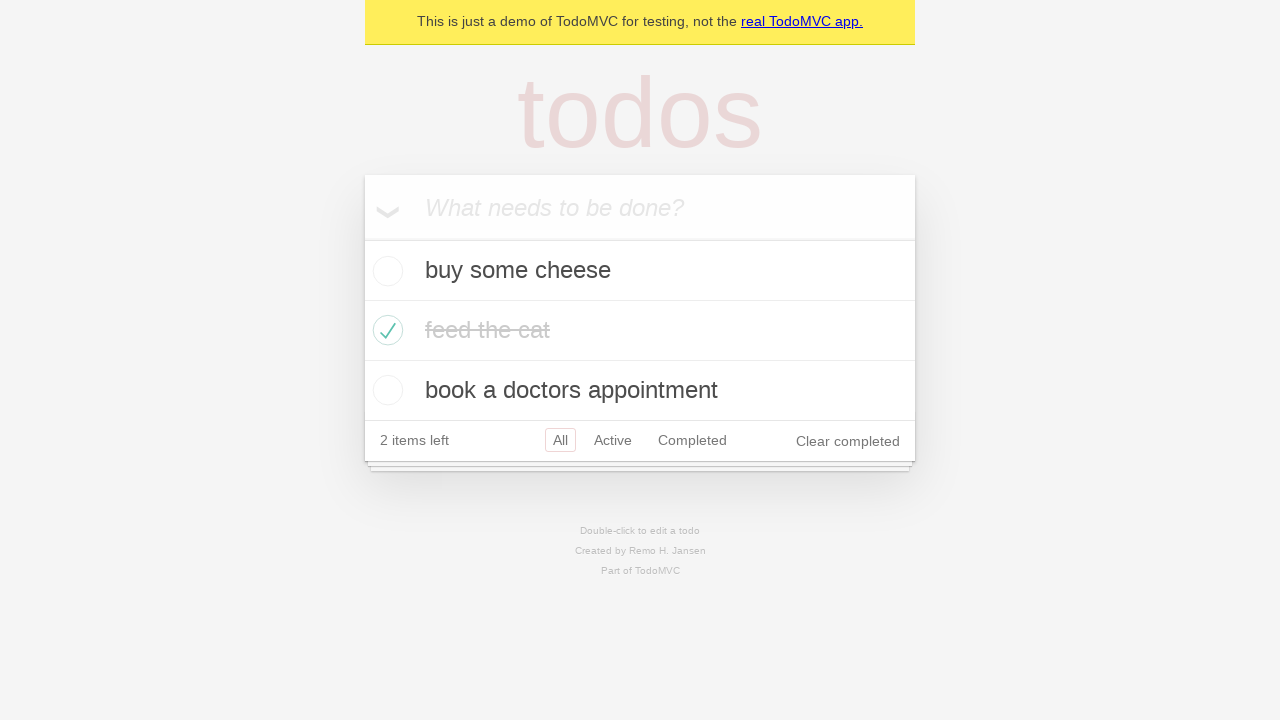

Clicked Active filter to show only active todos at (613, 440) on .filters >> text=Active
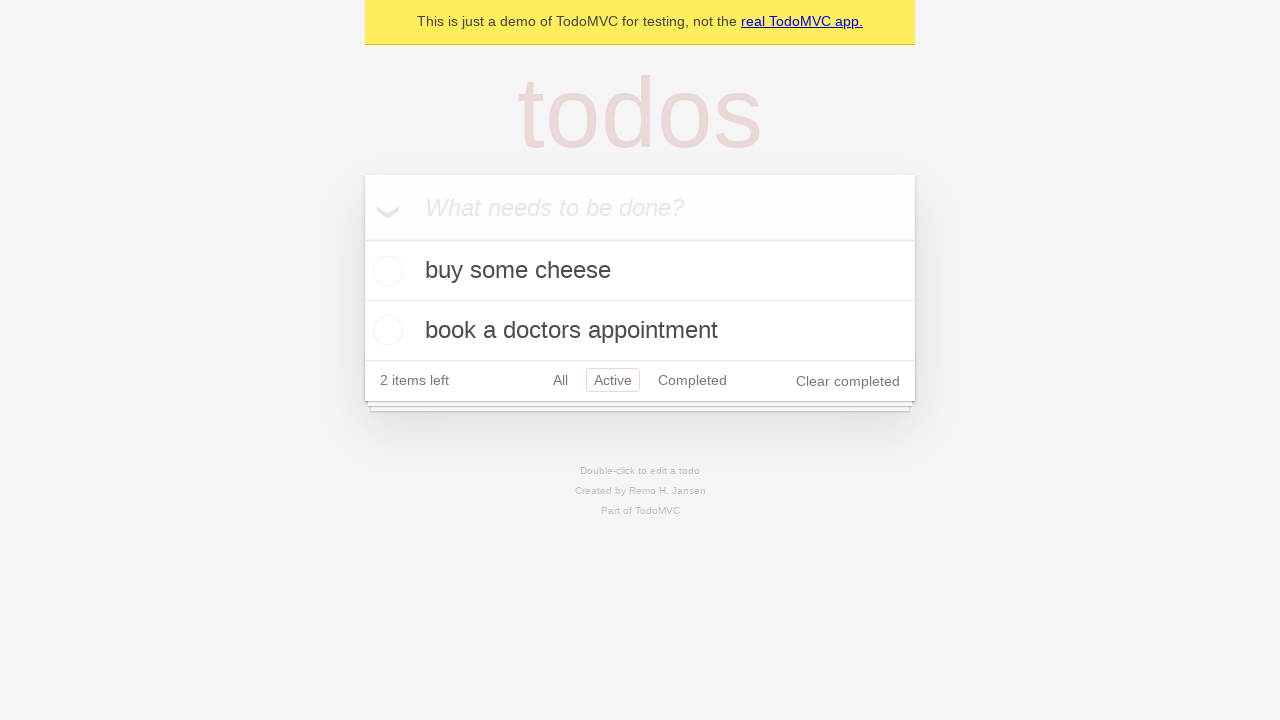

Clicked Completed filter to show only completed todos at (692, 380) on .filters >> text=Completed
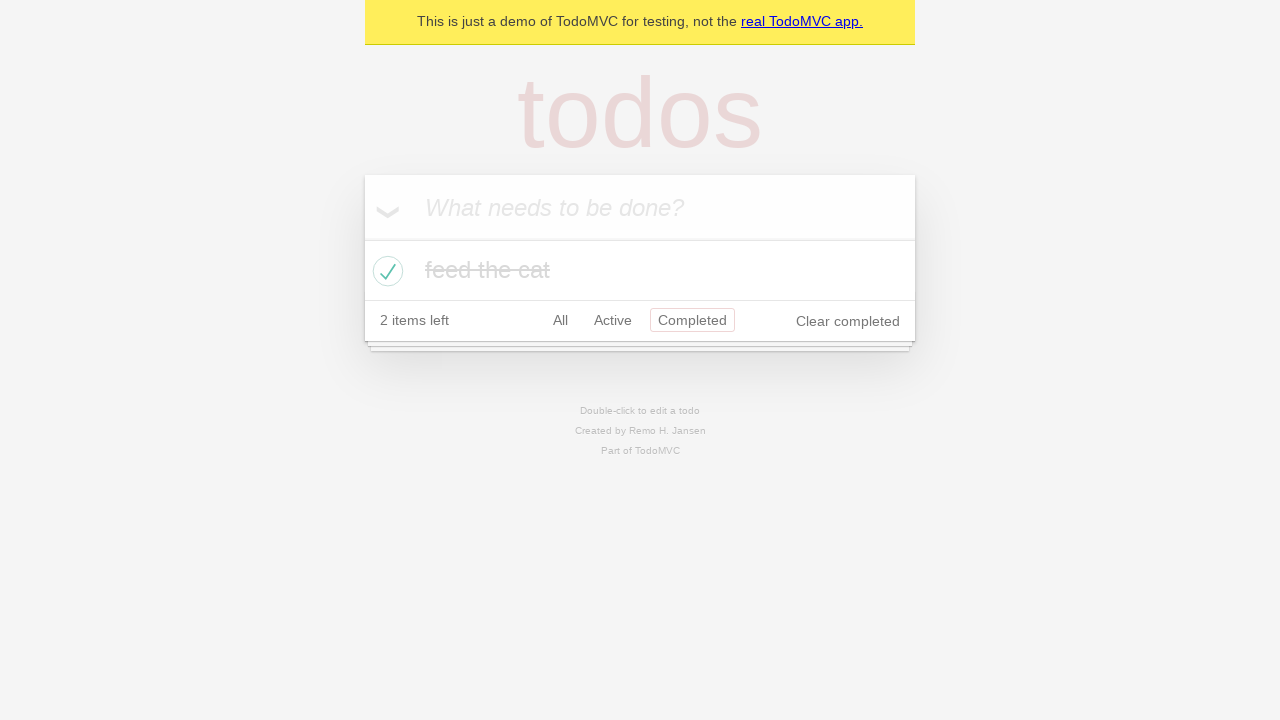

Navigated back to Active filter view using browser back button
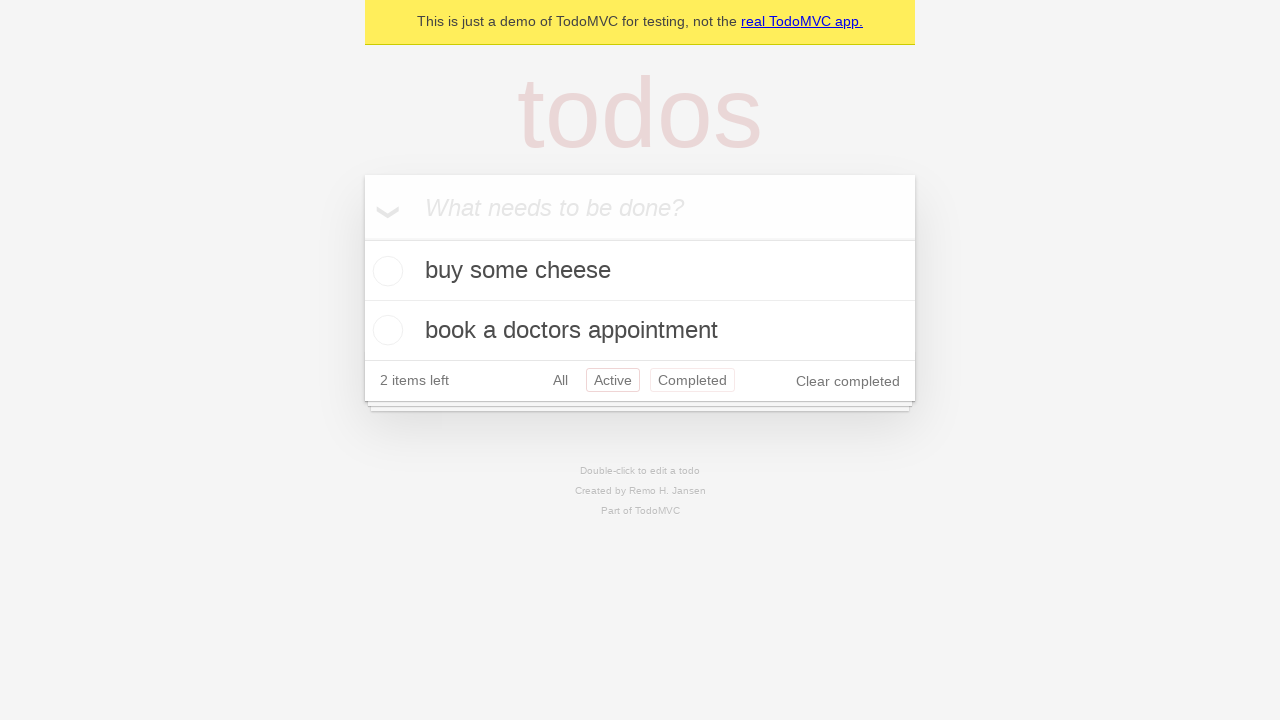

Navigated back to All filter view using browser back button
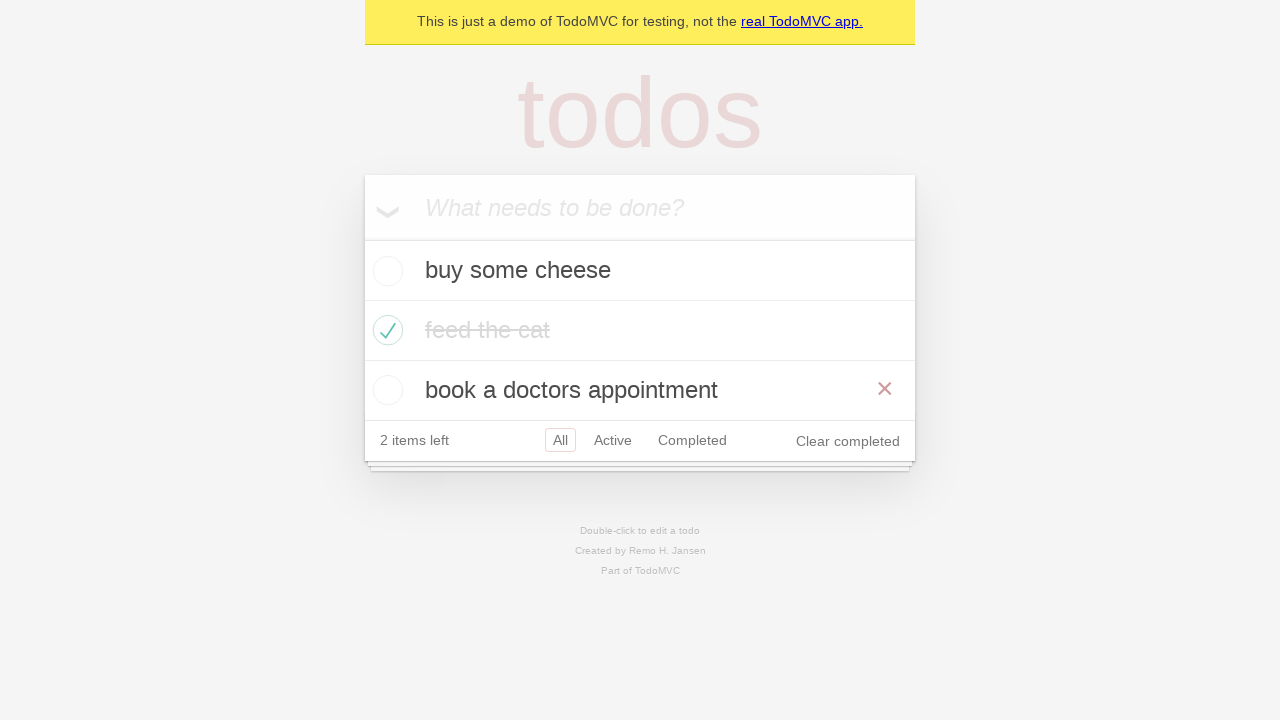

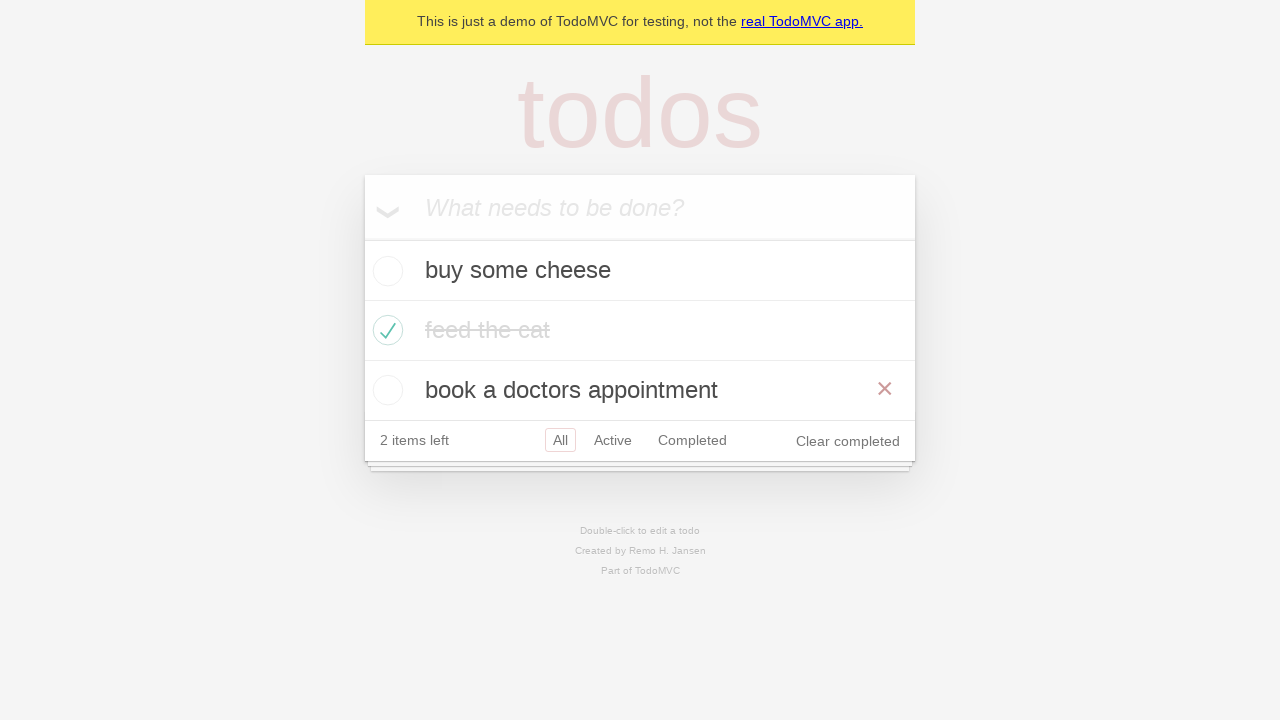